Tests sending Tab key press to the target input and verifies the result text

Starting URL: https://the-internet.herokuapp.com/key_presses

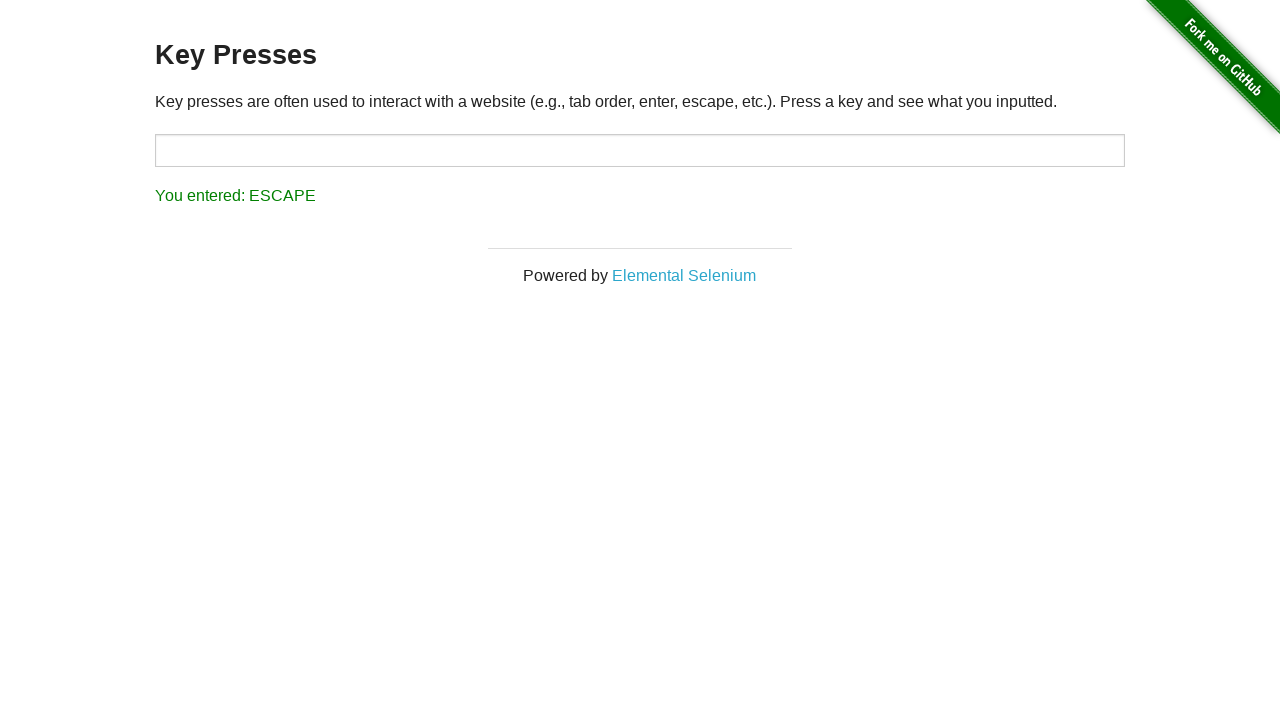

Navigated to key presses test page
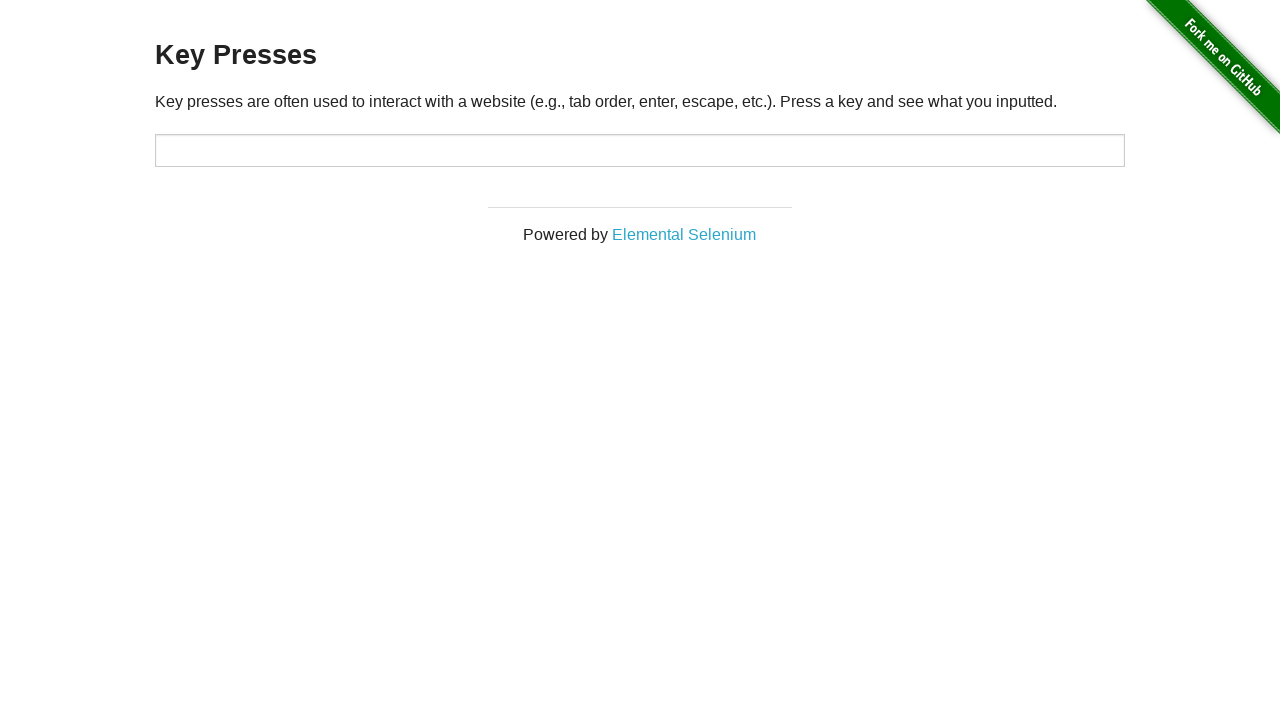

Clicked on target input field at (640, 150) on #target
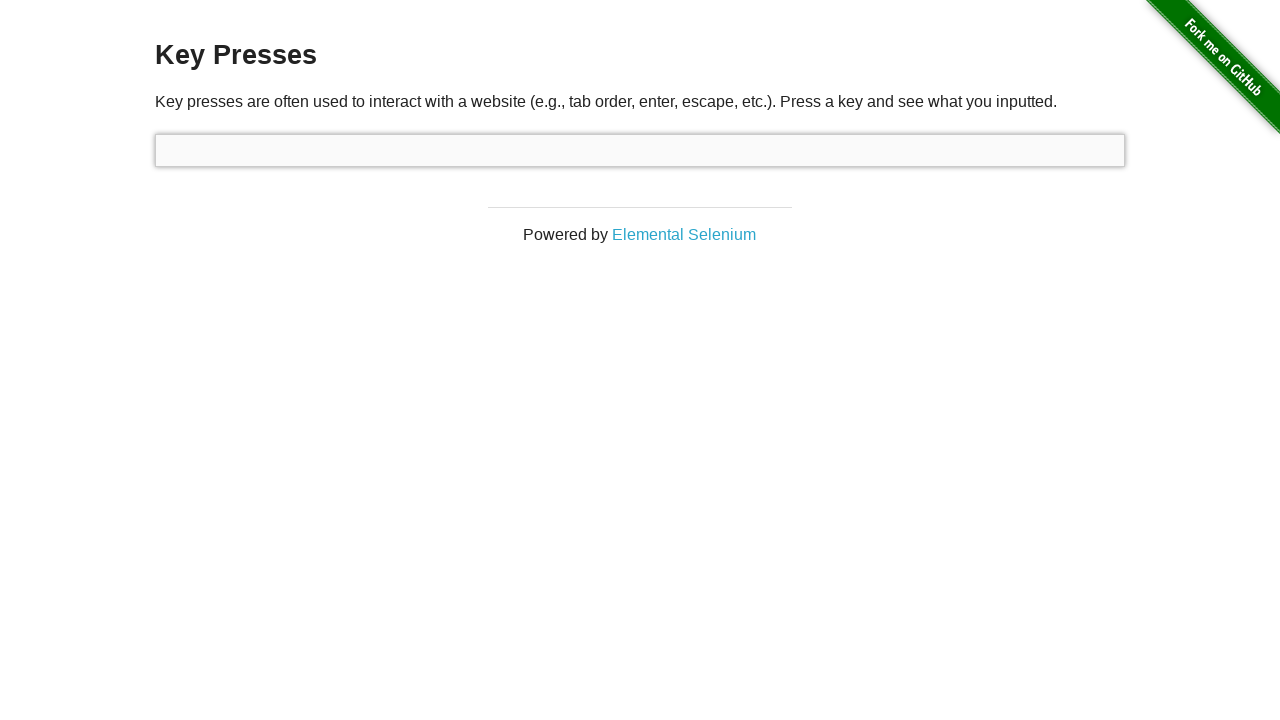

Sent Tab key press to input field
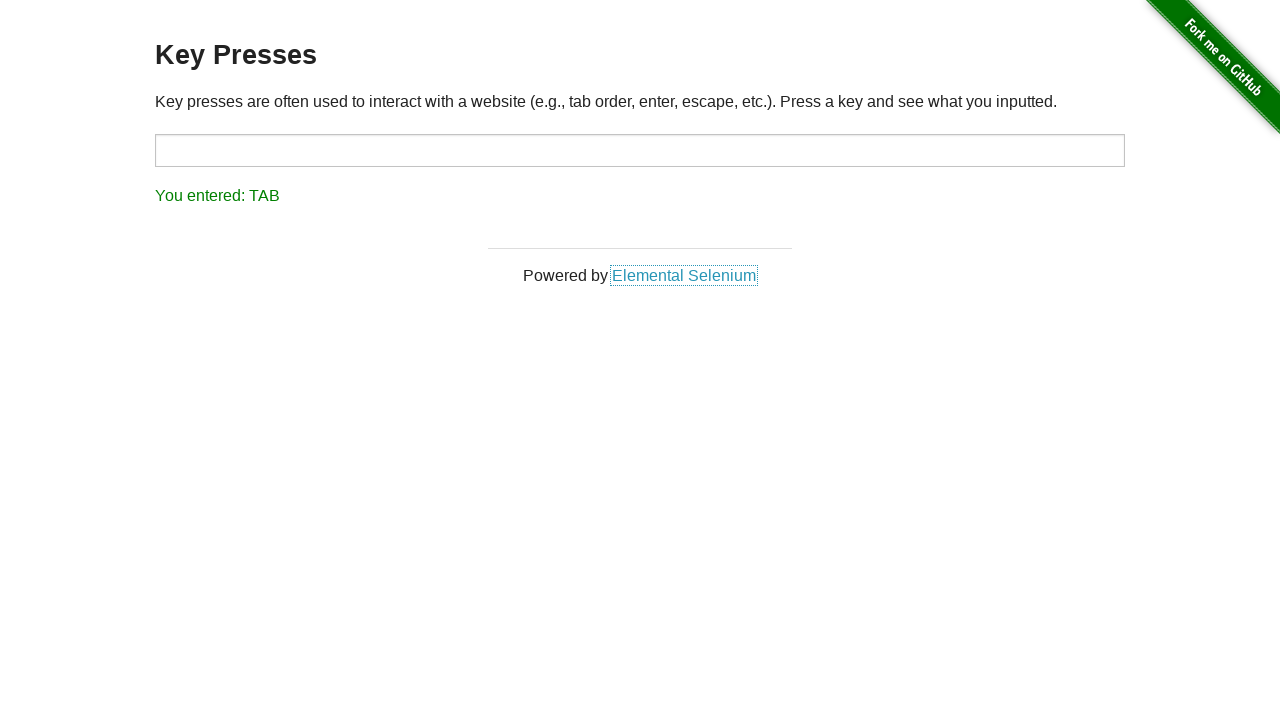

Result text element loaded and verified
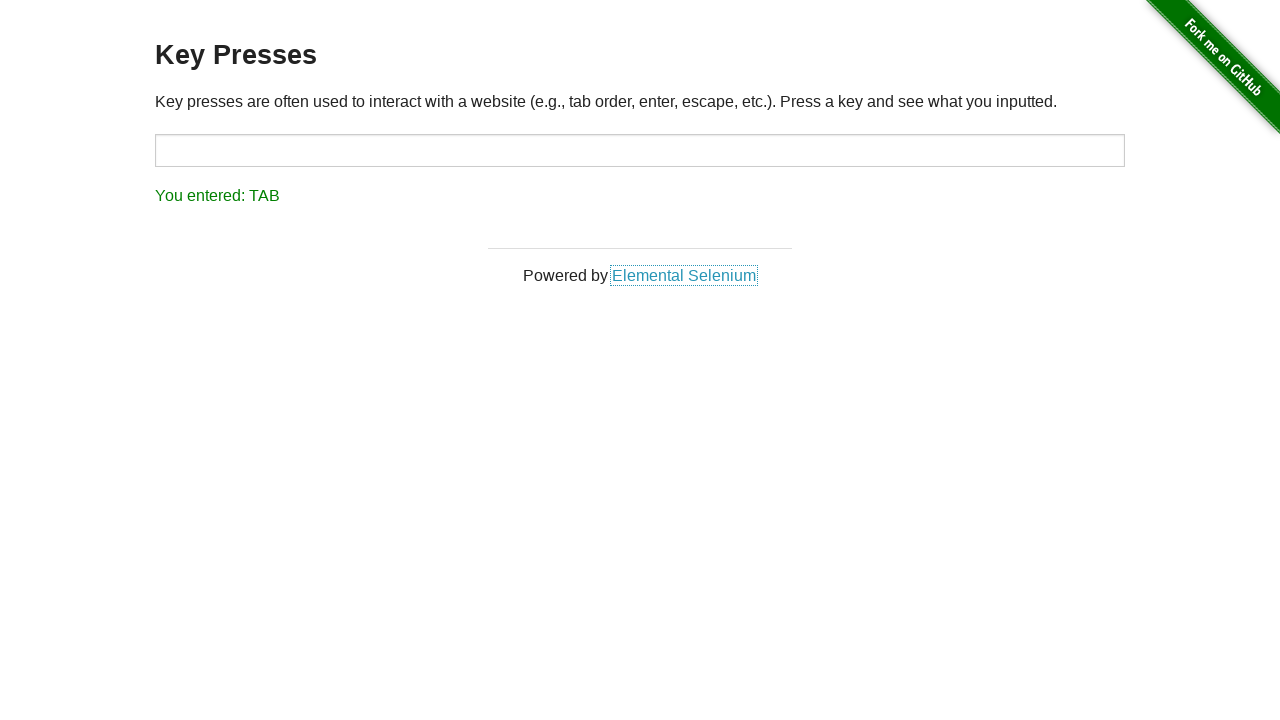

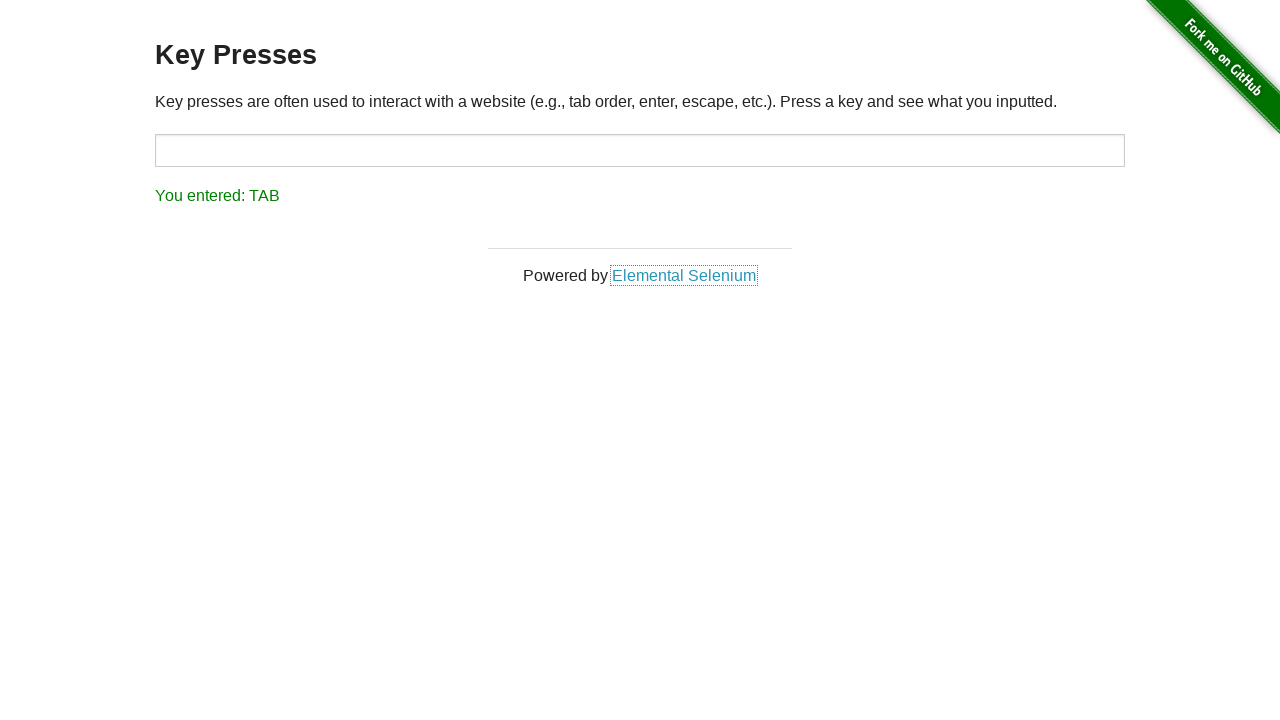